Tests adding a new todo item to a sample todo application by entering text in the input field and submitting it, then verifying the item appears in the list

Starting URL: https://lambdatest.github.io/sample-todo-app/

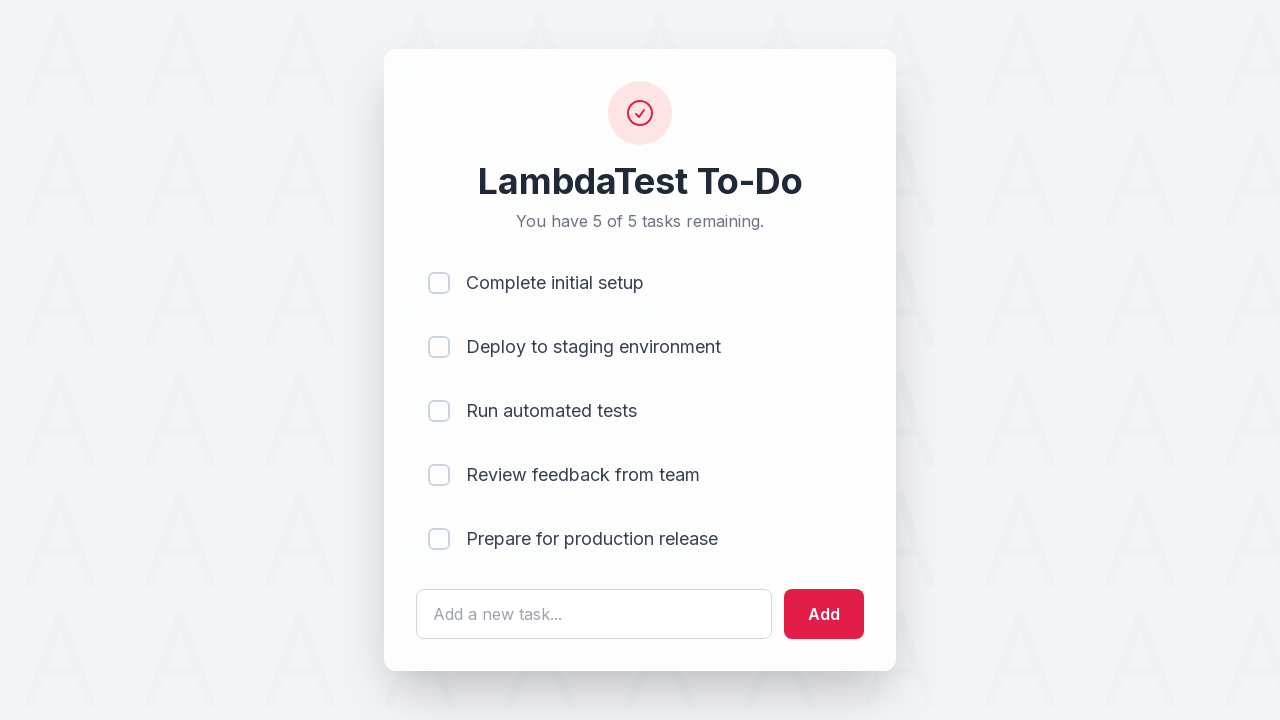

Filled todo input field with 'Learn Selenium' on #sampletodotext
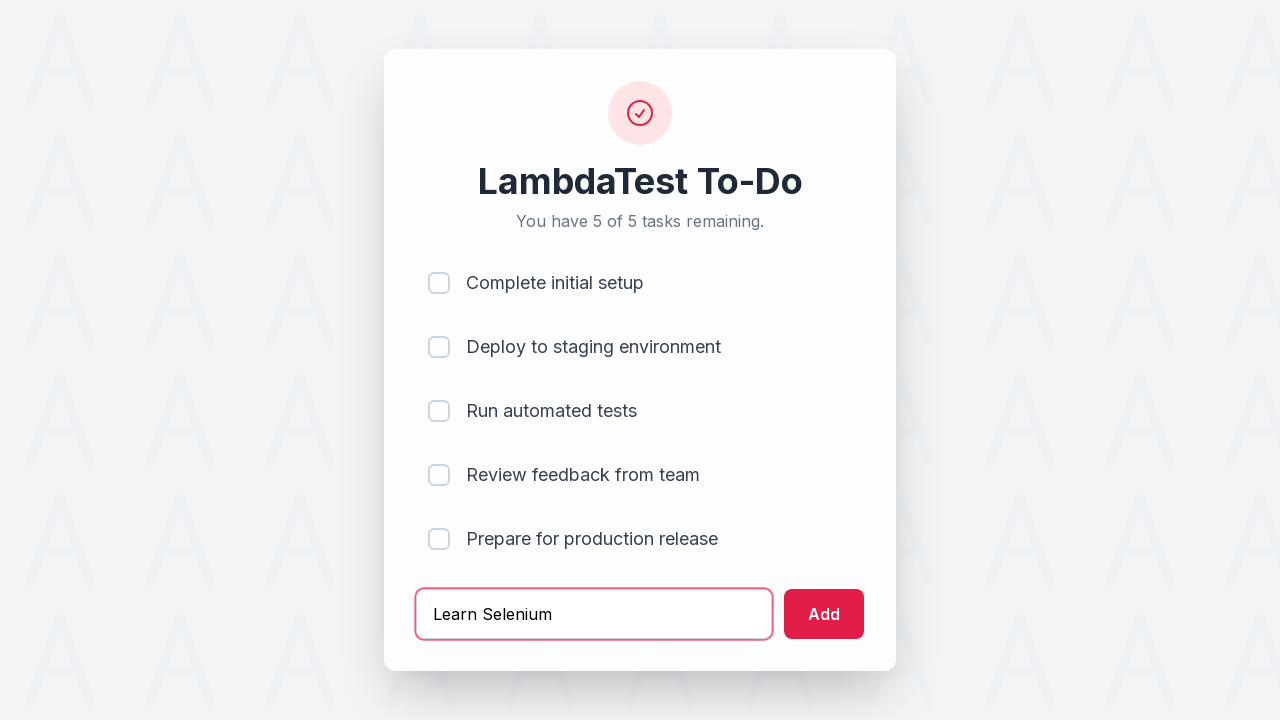

Pressed Enter to submit the new todo item on #sampletodotext
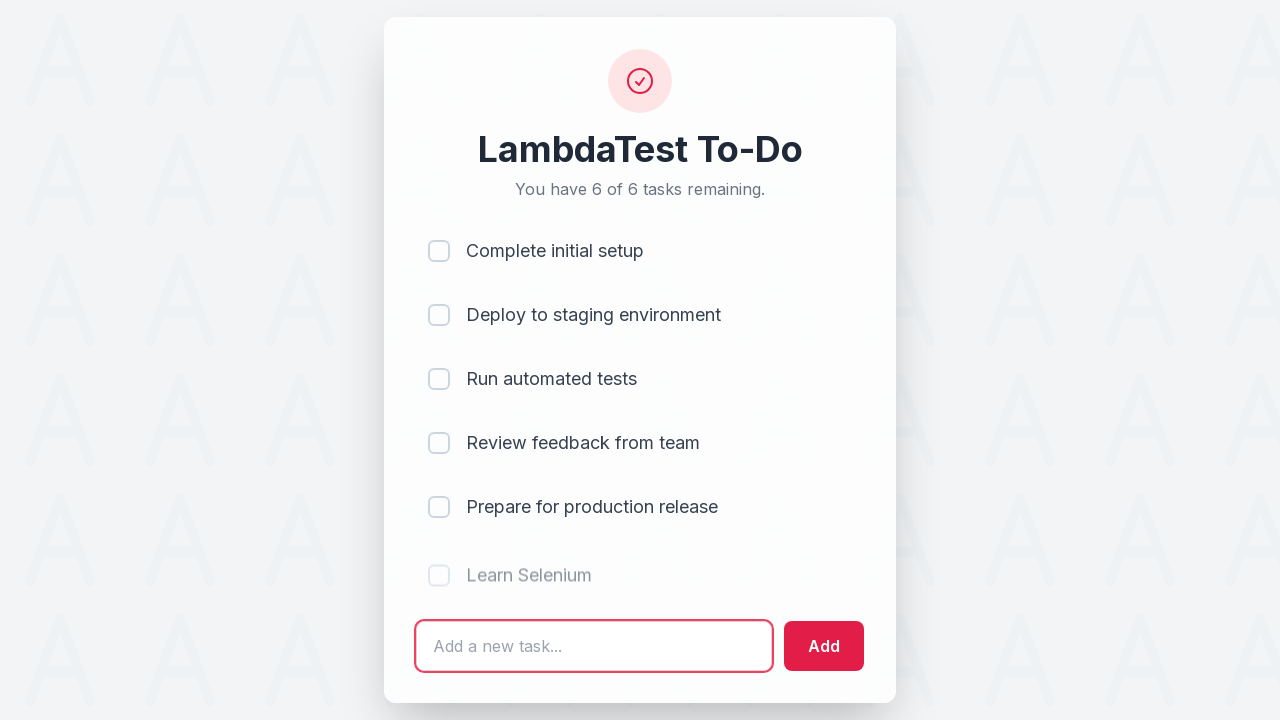

New todo item appeared in the list
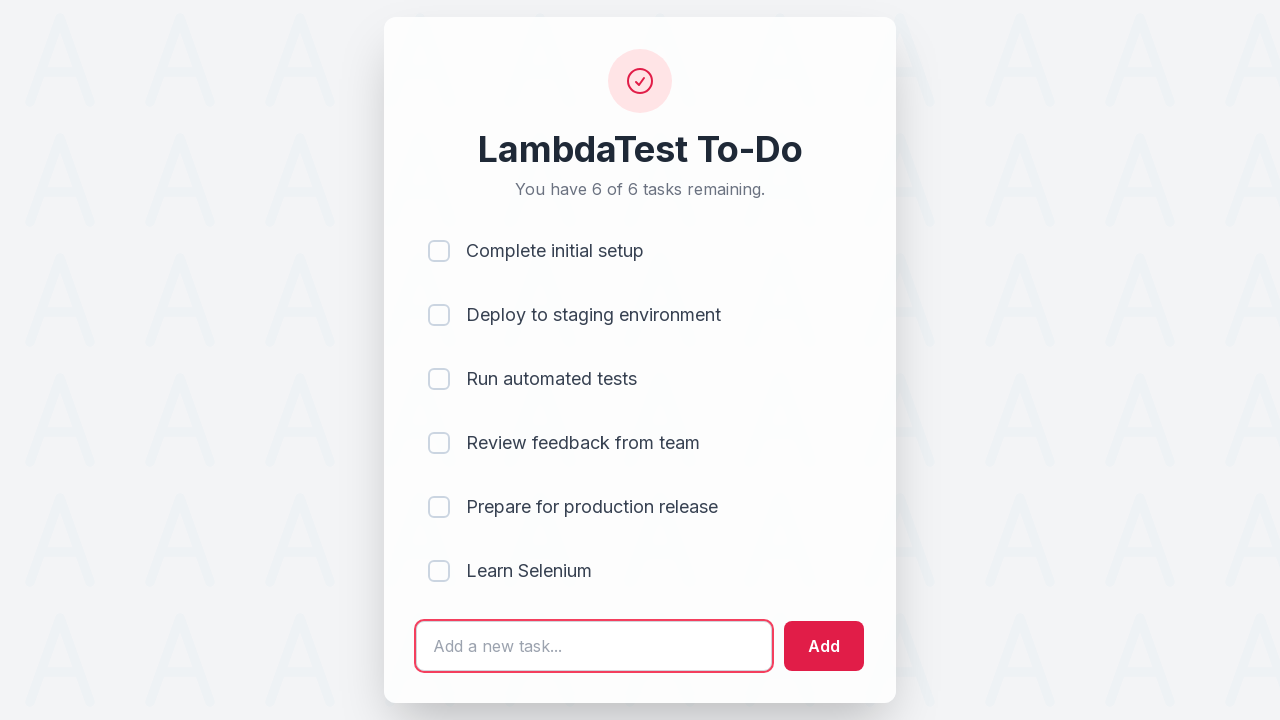

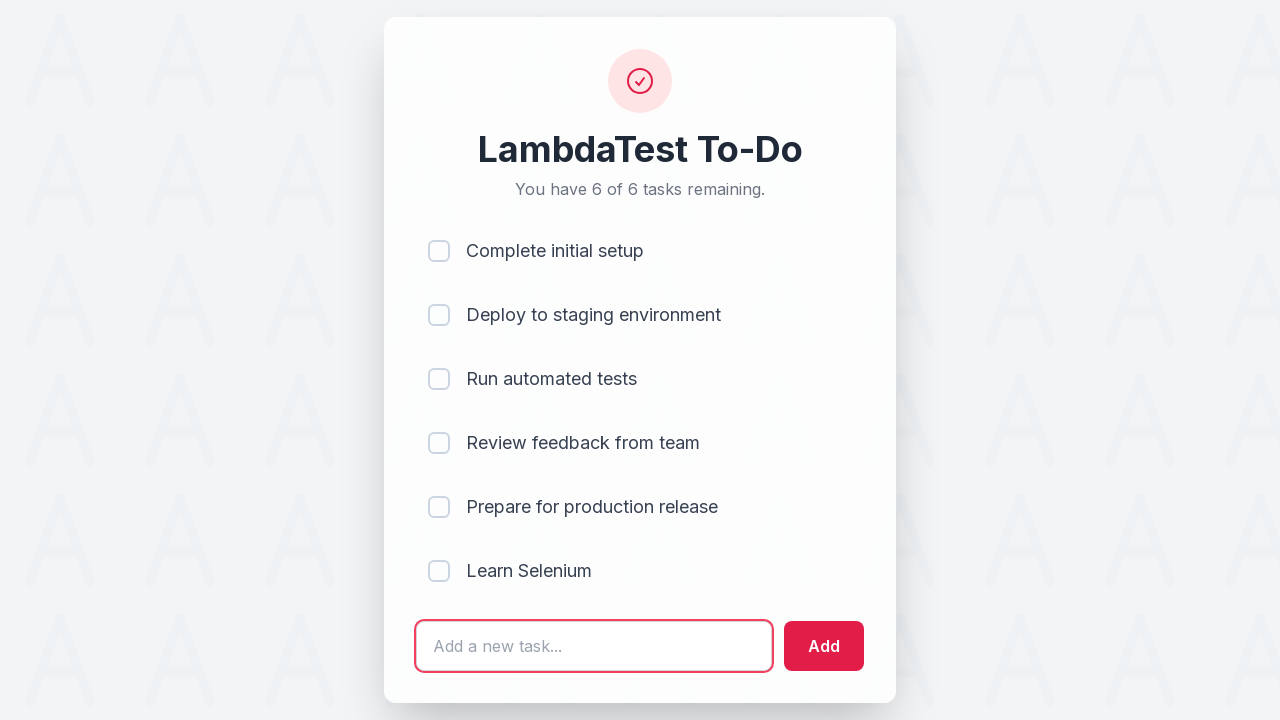